Tests the Submit New Language page by clicking the menu item and verifying the "Please Note" section with its list items is displayed

Starting URL: https://www.99-bottles-of-beer.net/

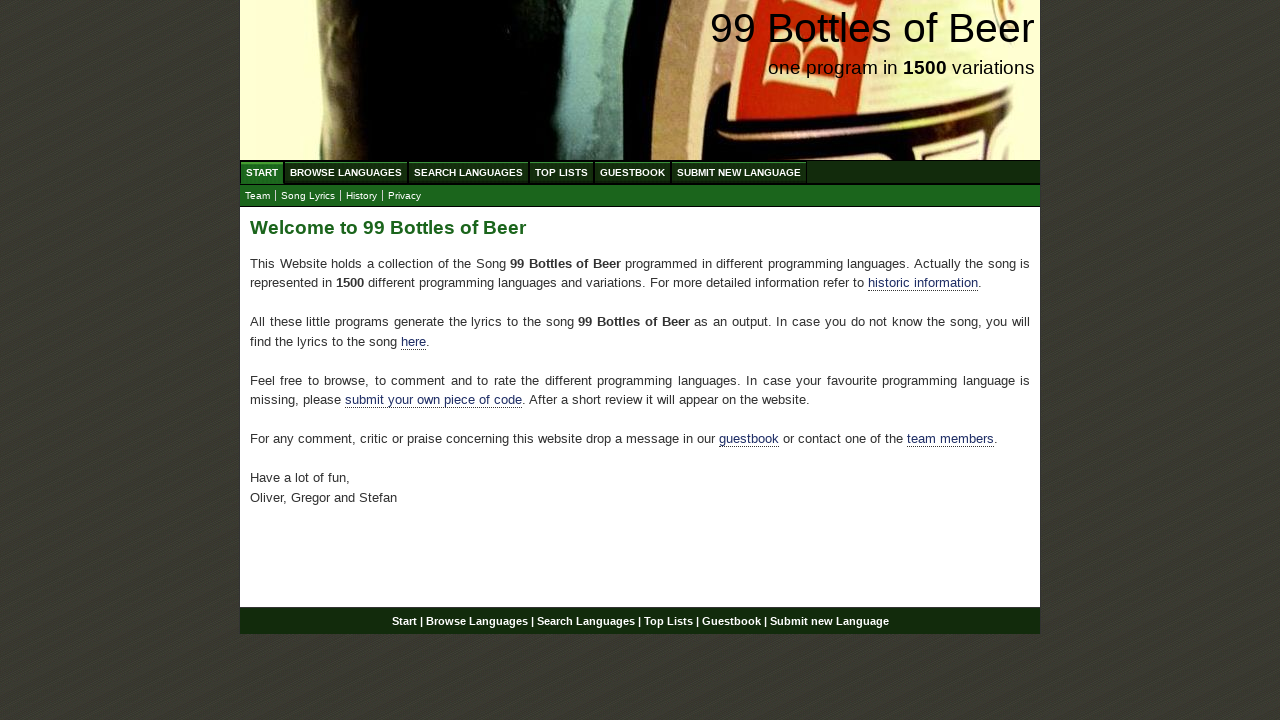

Clicked on Submit New Language menu item at (739, 172) on xpath=//ul[@id= 'menu']//li/a[@href='/submitnewlanguage.html']
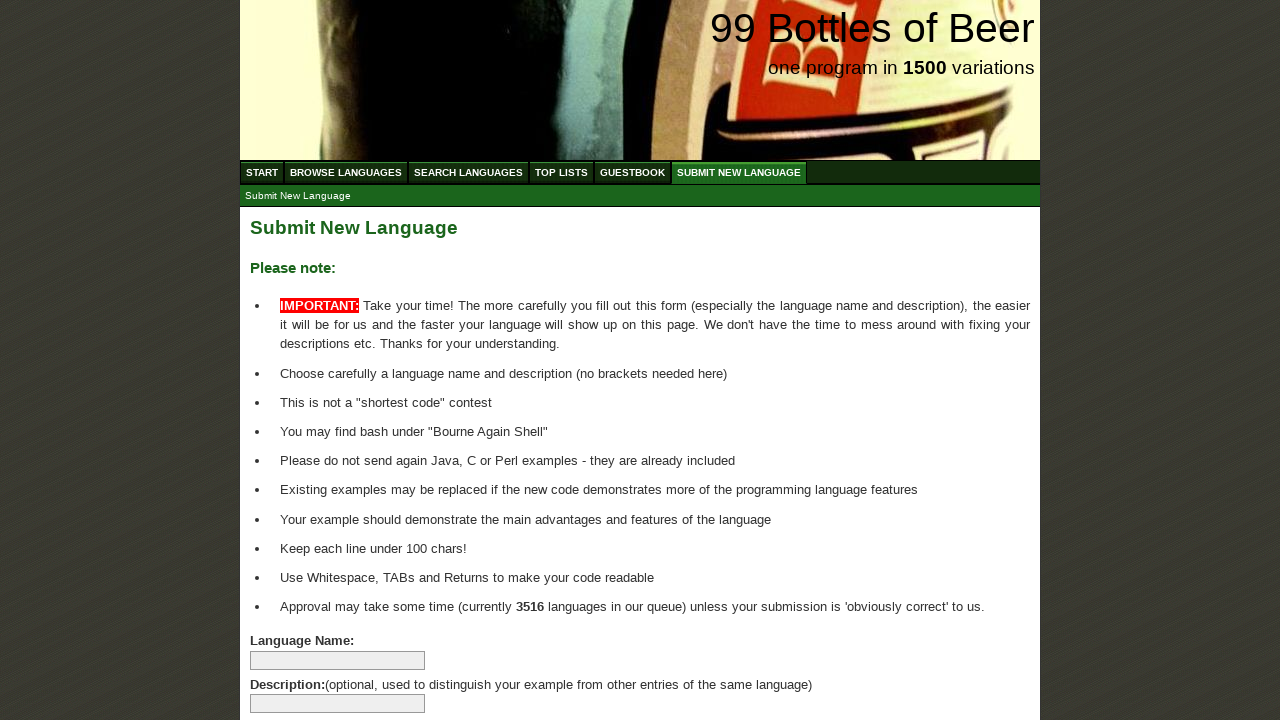

Please Note header became visible
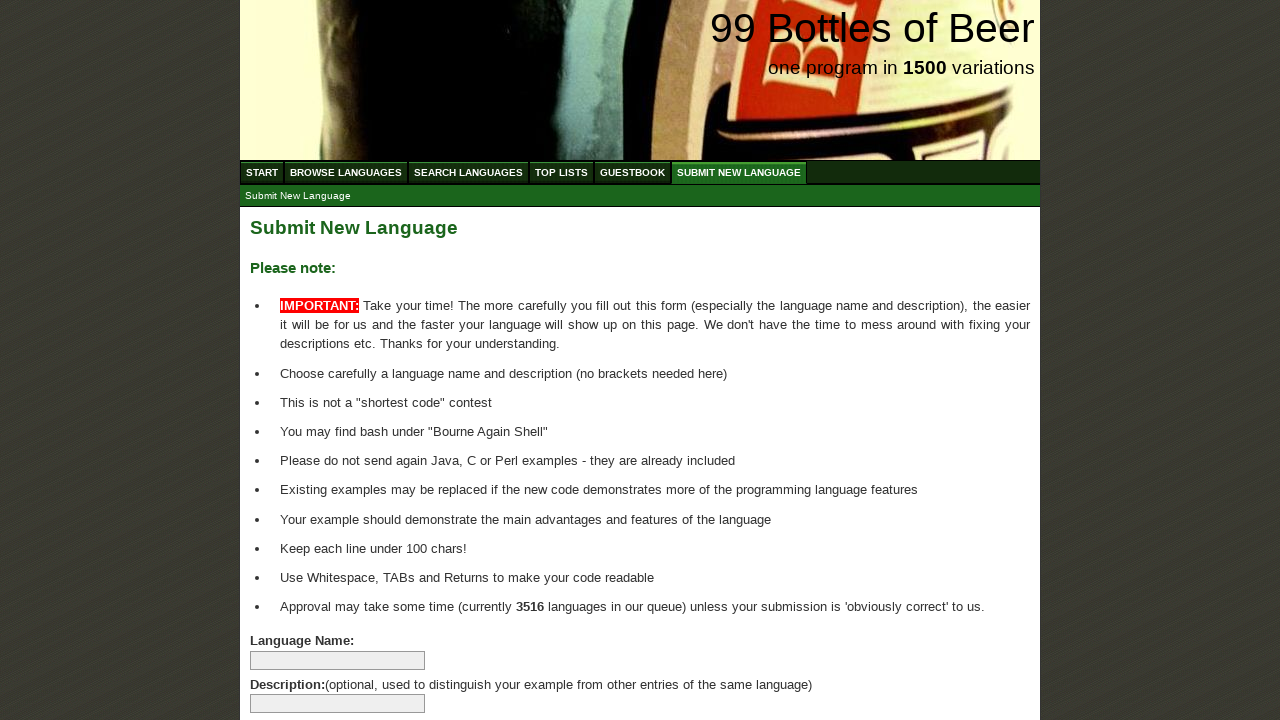

Please Note list items became visible
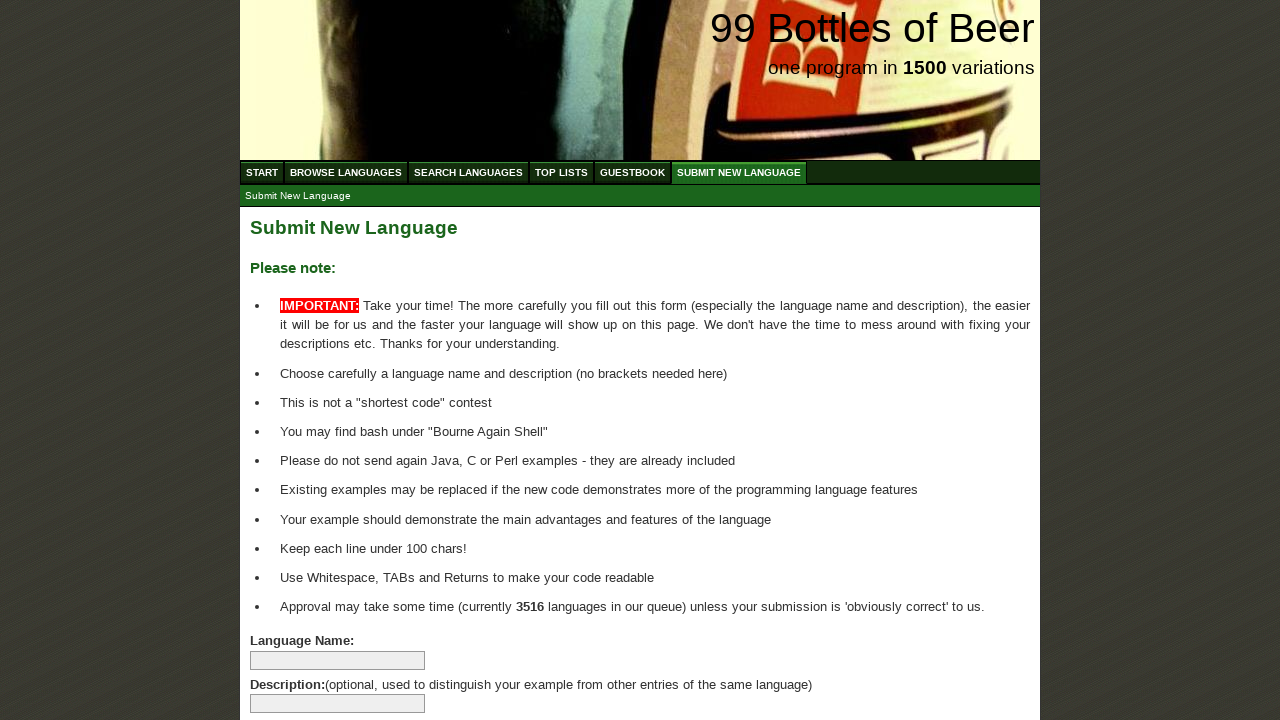

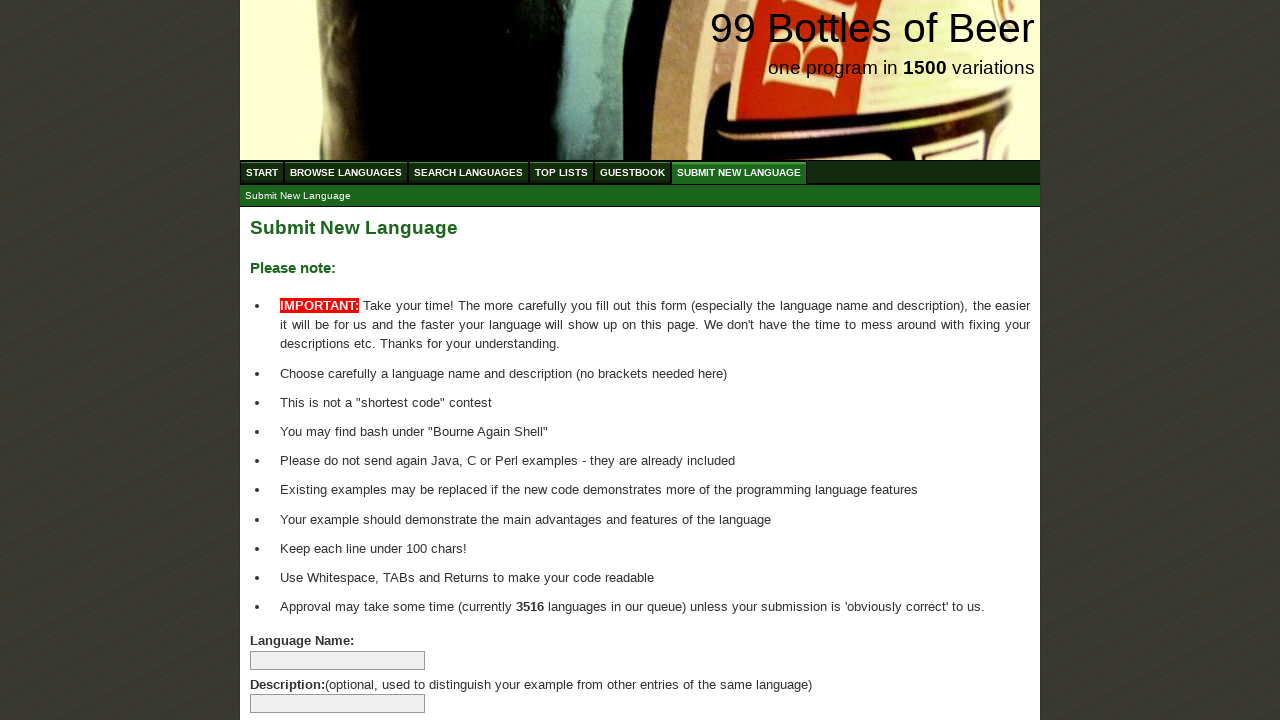